Tests a todo application by checking off items, adding a new todo item, verifying it was added, and archiving completed todos

Starting URL: http://crossbrowsertesting.github.io/todo-app.html

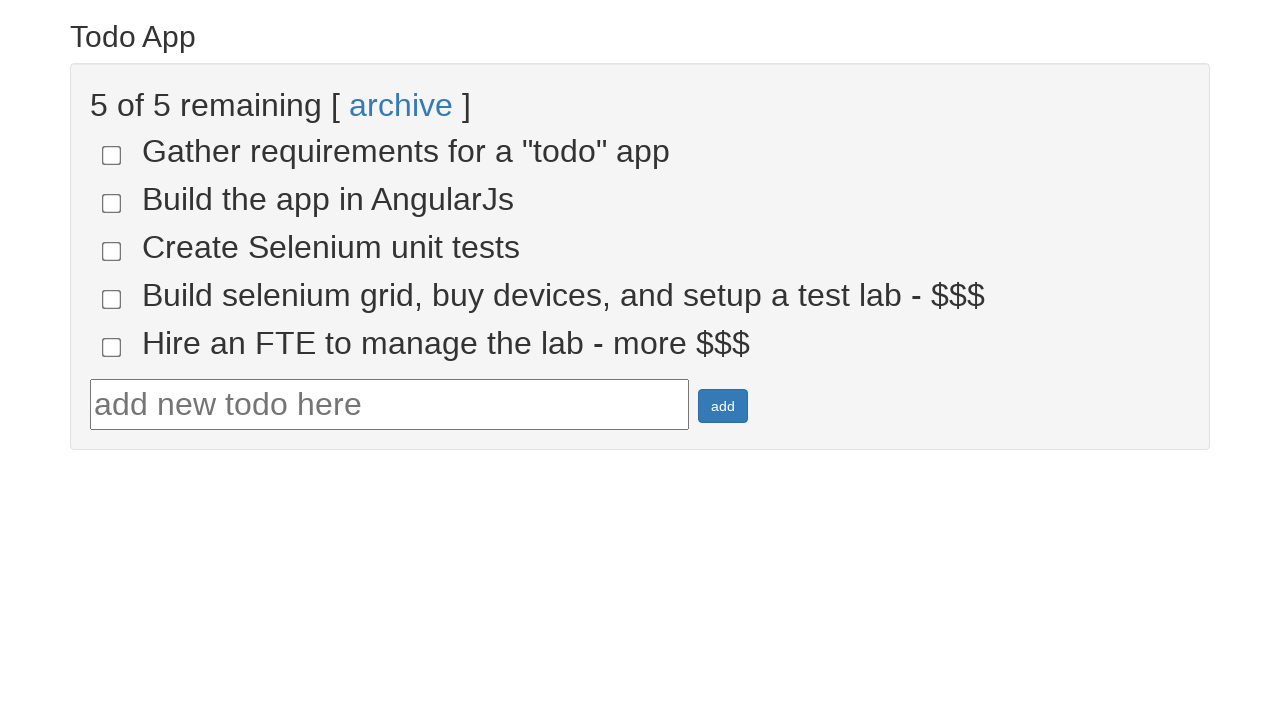

Checked the fourth todo item at (112, 299) on input[name='todo-4']
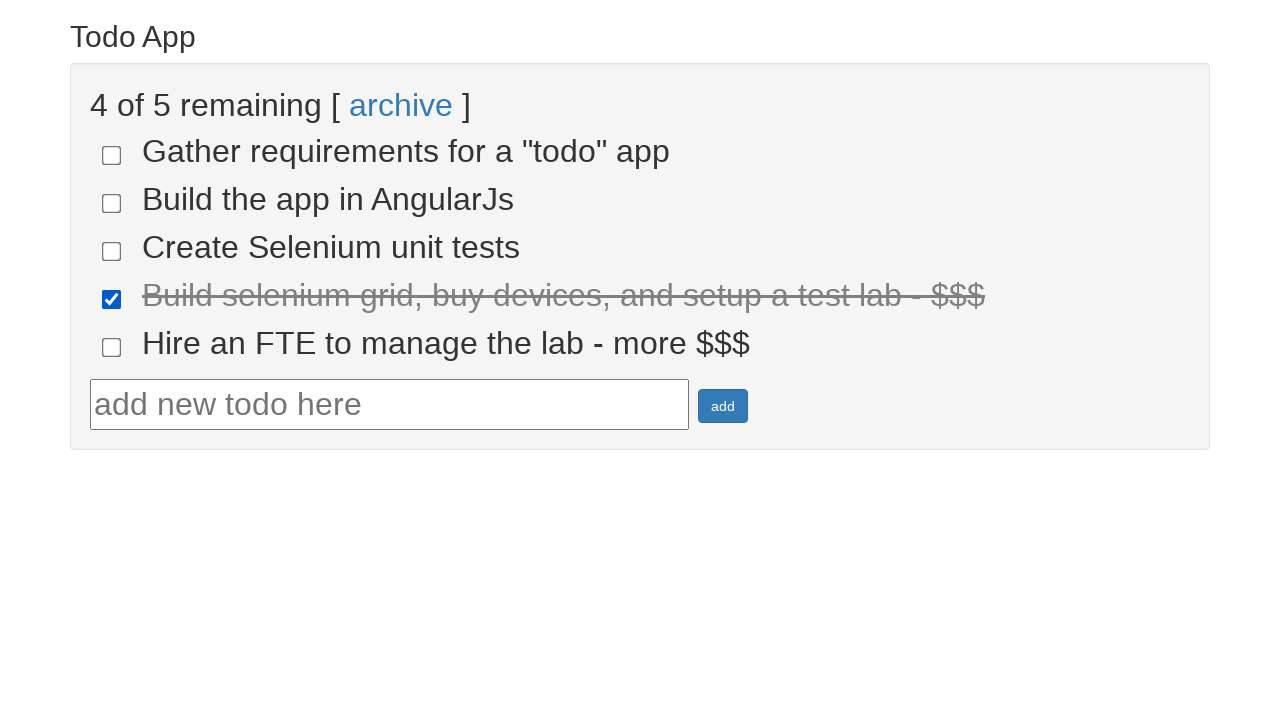

Checked the fifth todo item at (112, 347) on input[name='todo-5']
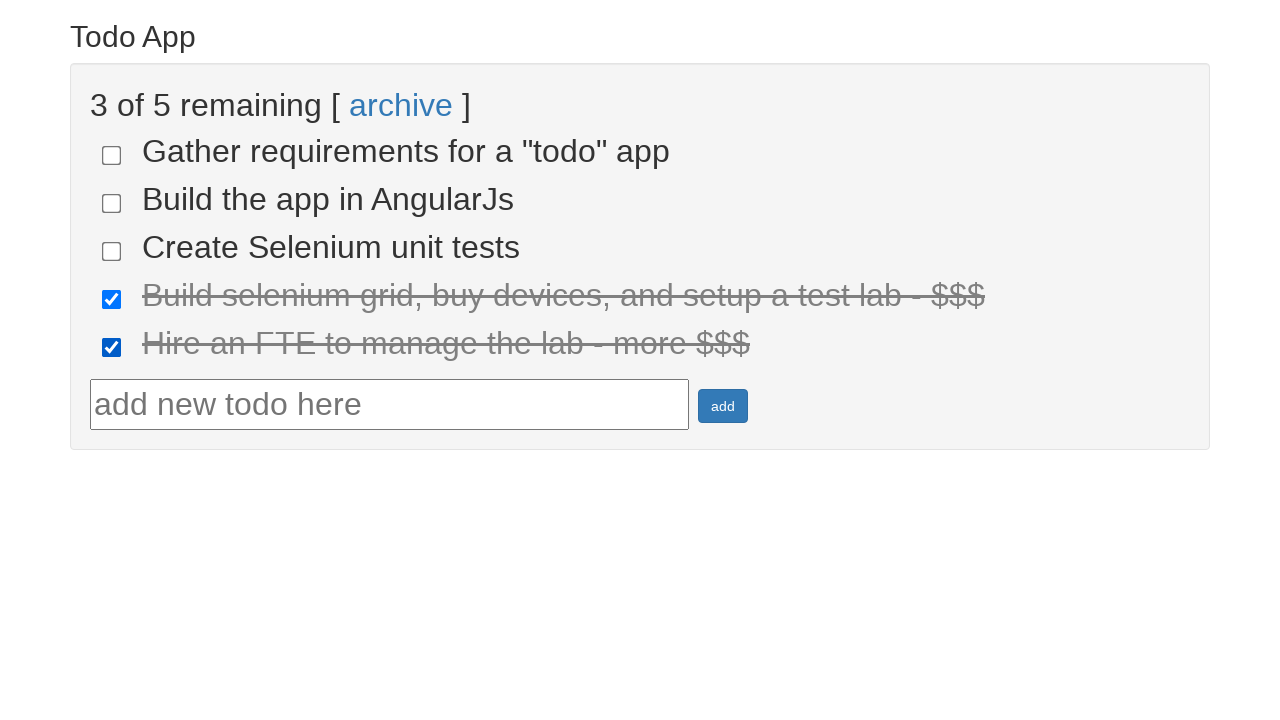

Verified that completed items are marked with done-true class
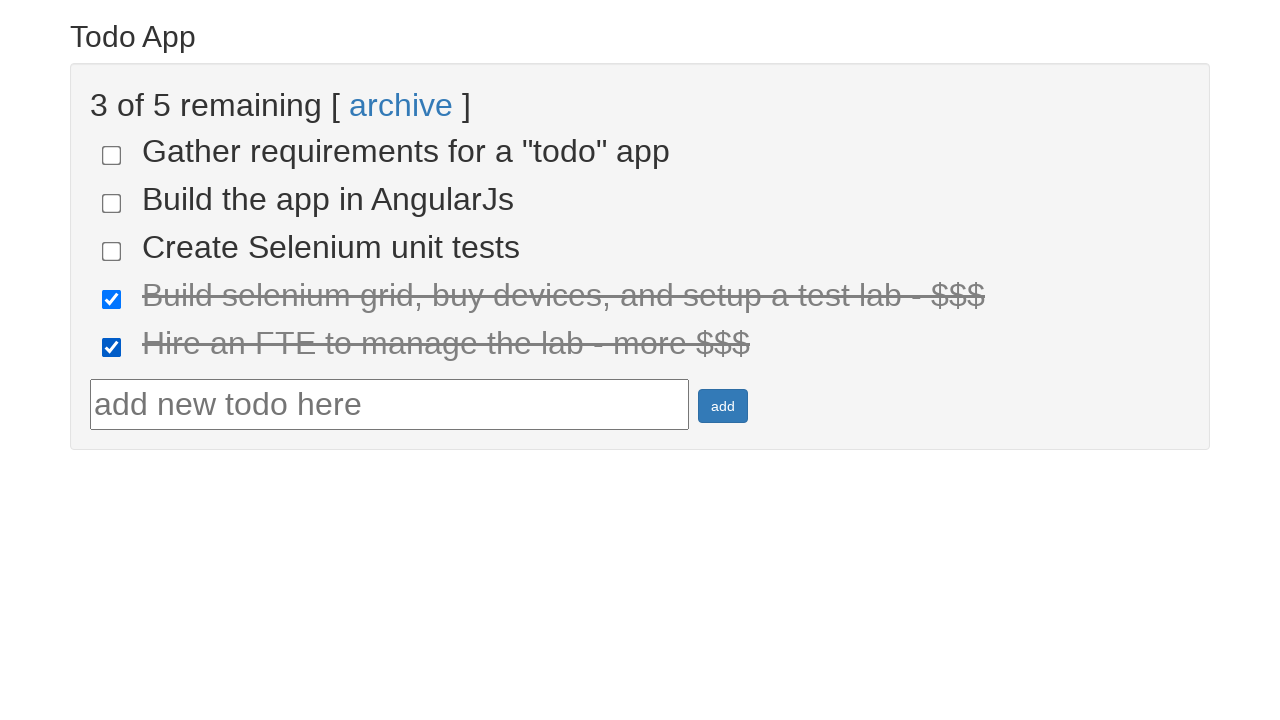

Filled in new todo text: 'Run your first Selenium Test' on #todotext
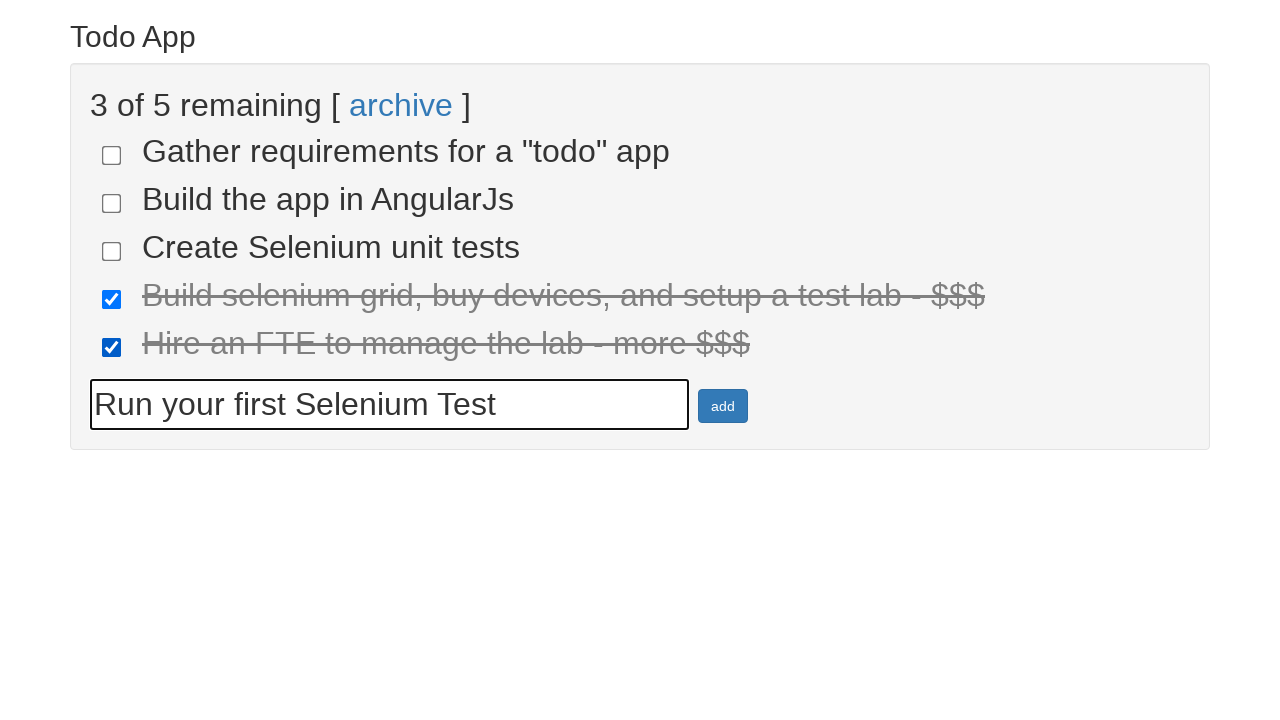

Clicked the add button to create the new todo item at (723, 406) on #addbutton
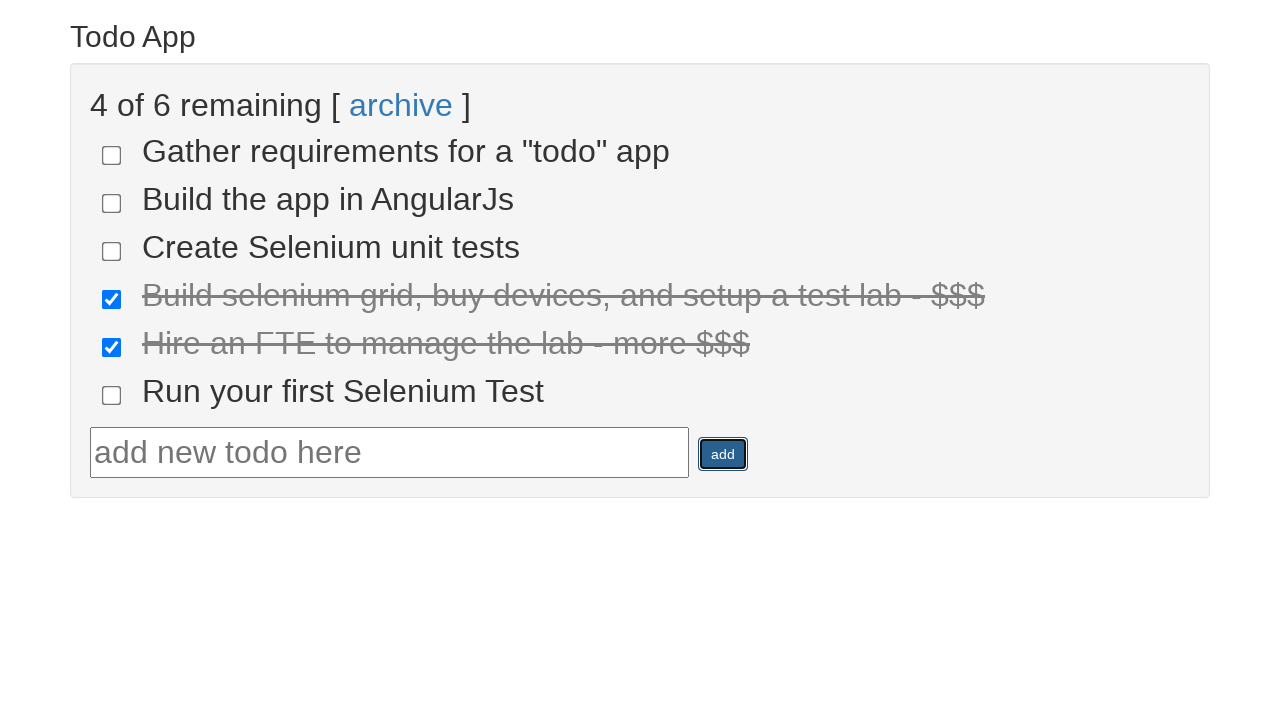

Verified that the new todo item was added as the sixth list item
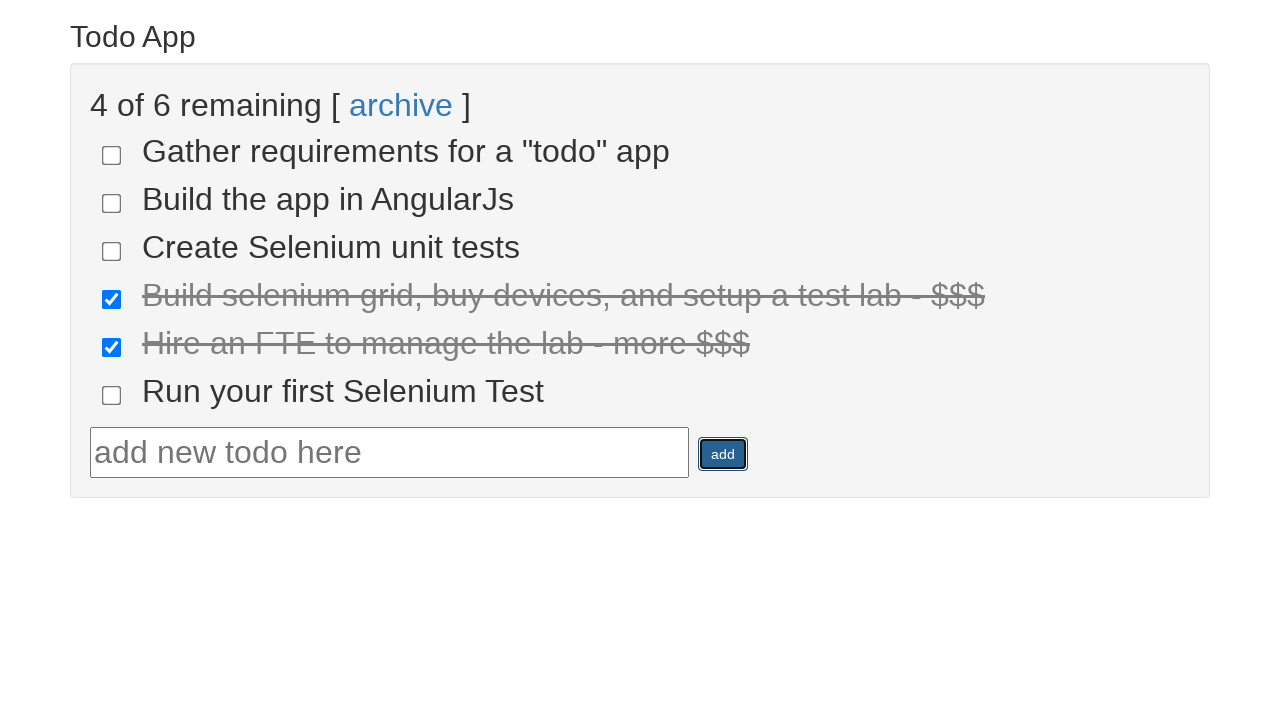

Clicked the archive link to archive completed todos at (401, 105) on text=archive
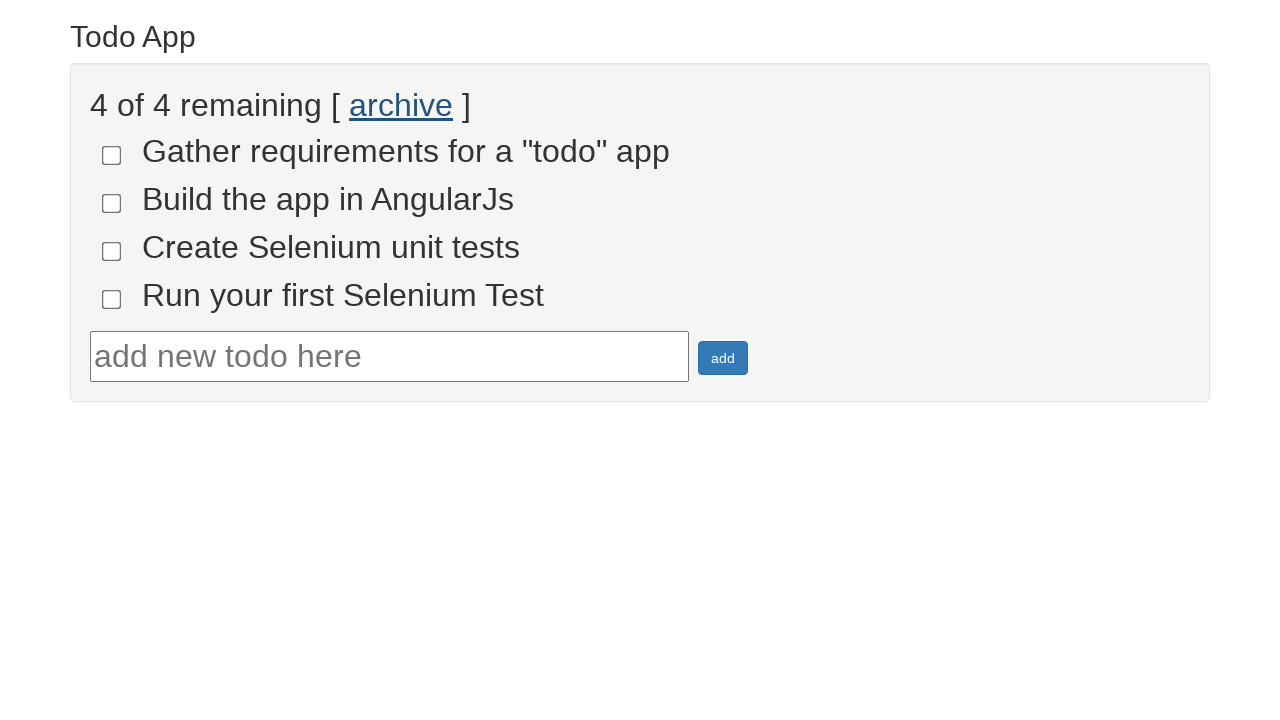

Verified that incomplete items remain after archiving completed todos
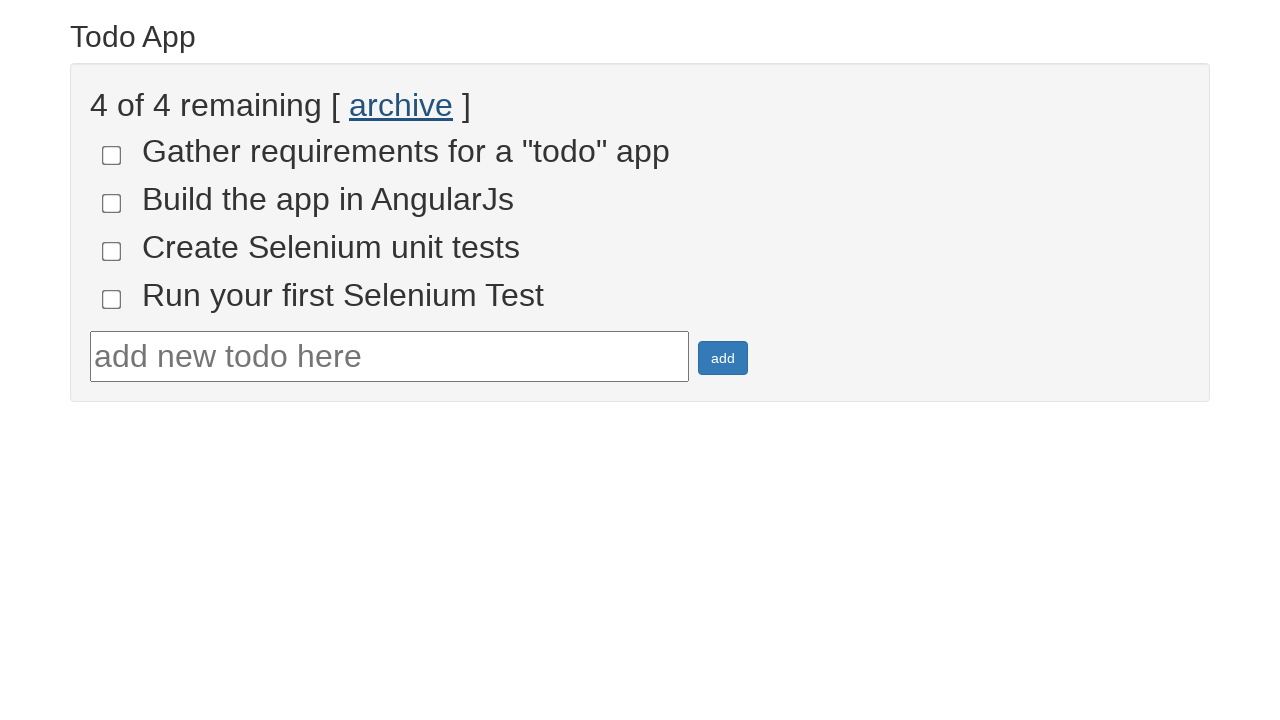

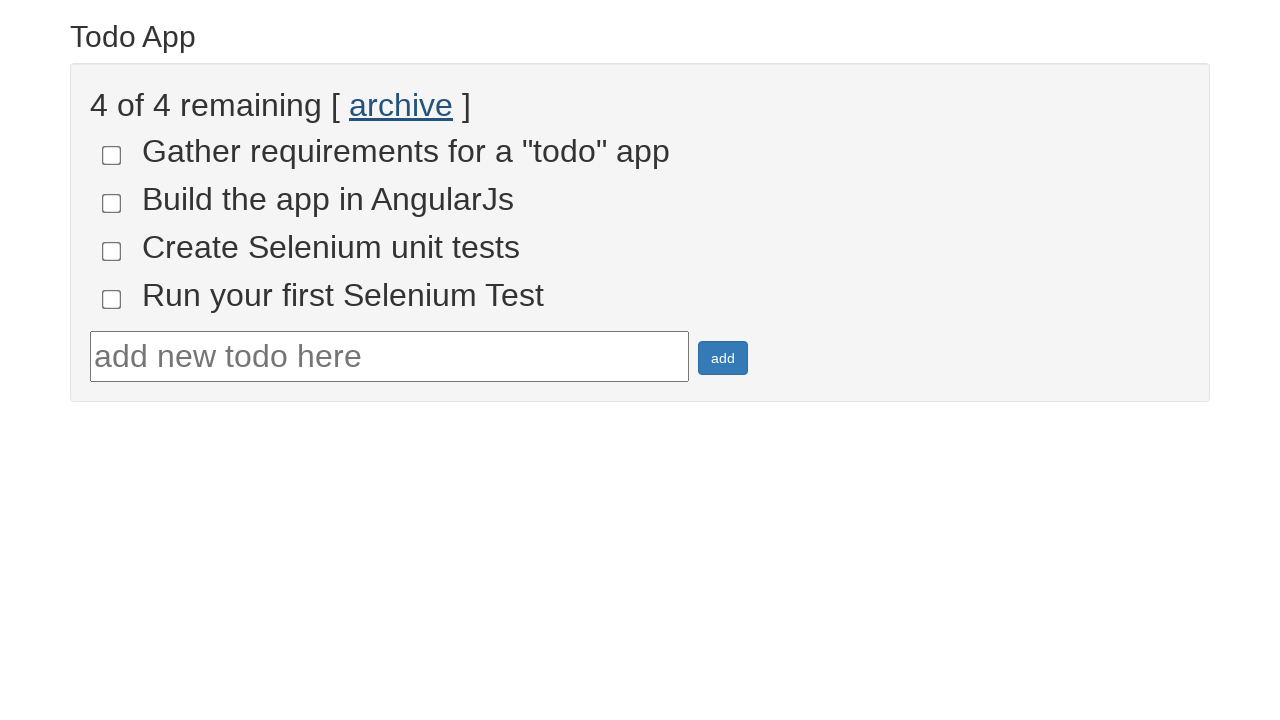